Tests that clicking a todo checkbox marks the todo as done

Starting URL: http://backbonejs.org/examples/todos/

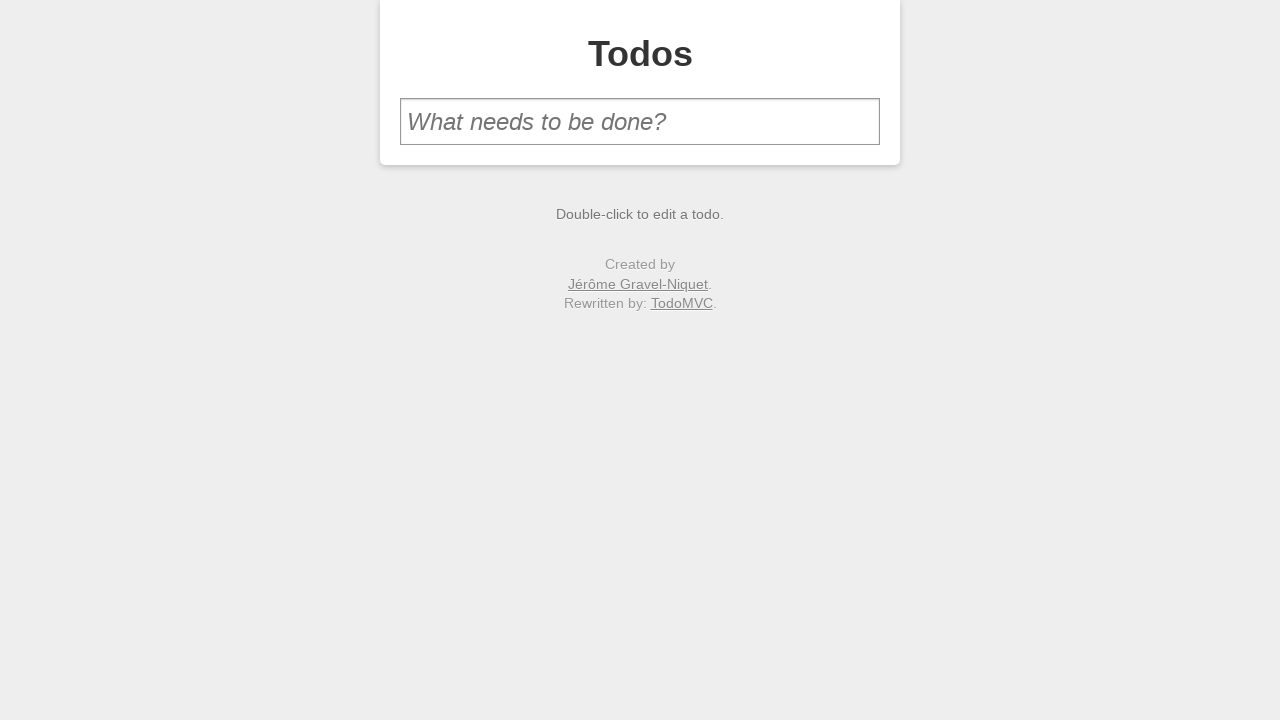

Filled new todo input field with 'make sure you can complete todos' on #new-todo
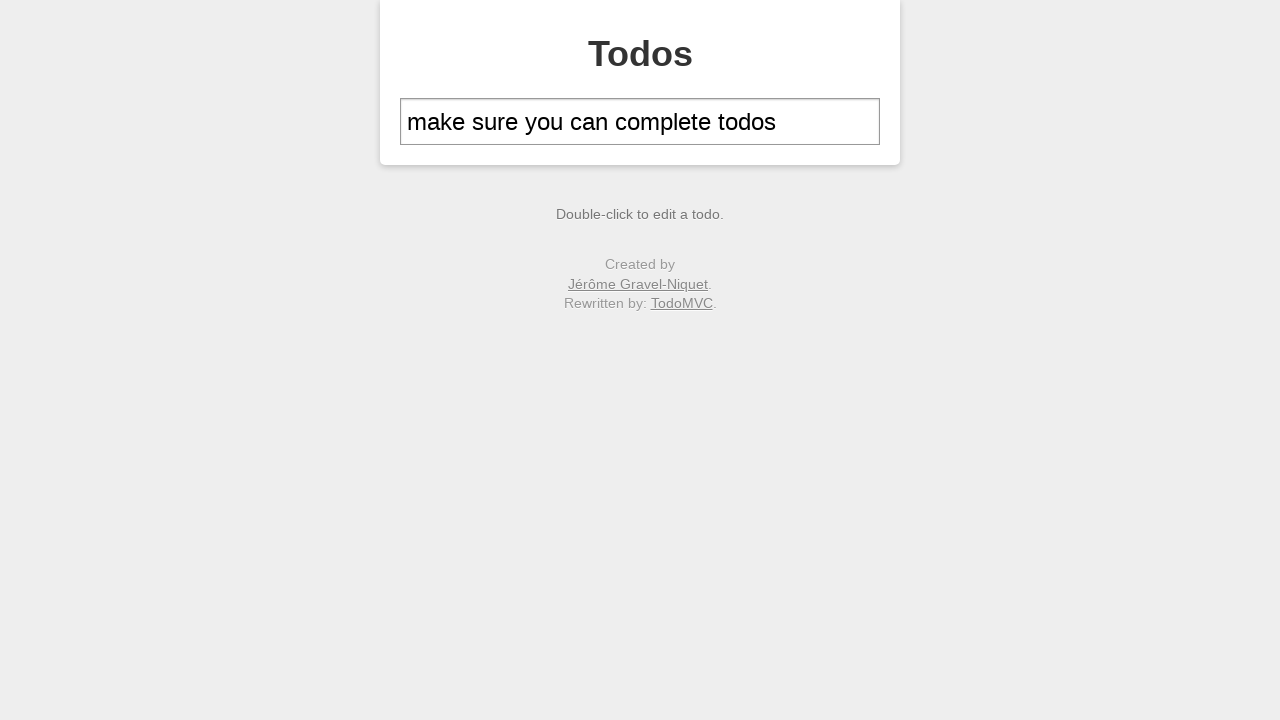

Pressed Enter to add the todo item on #new-todo
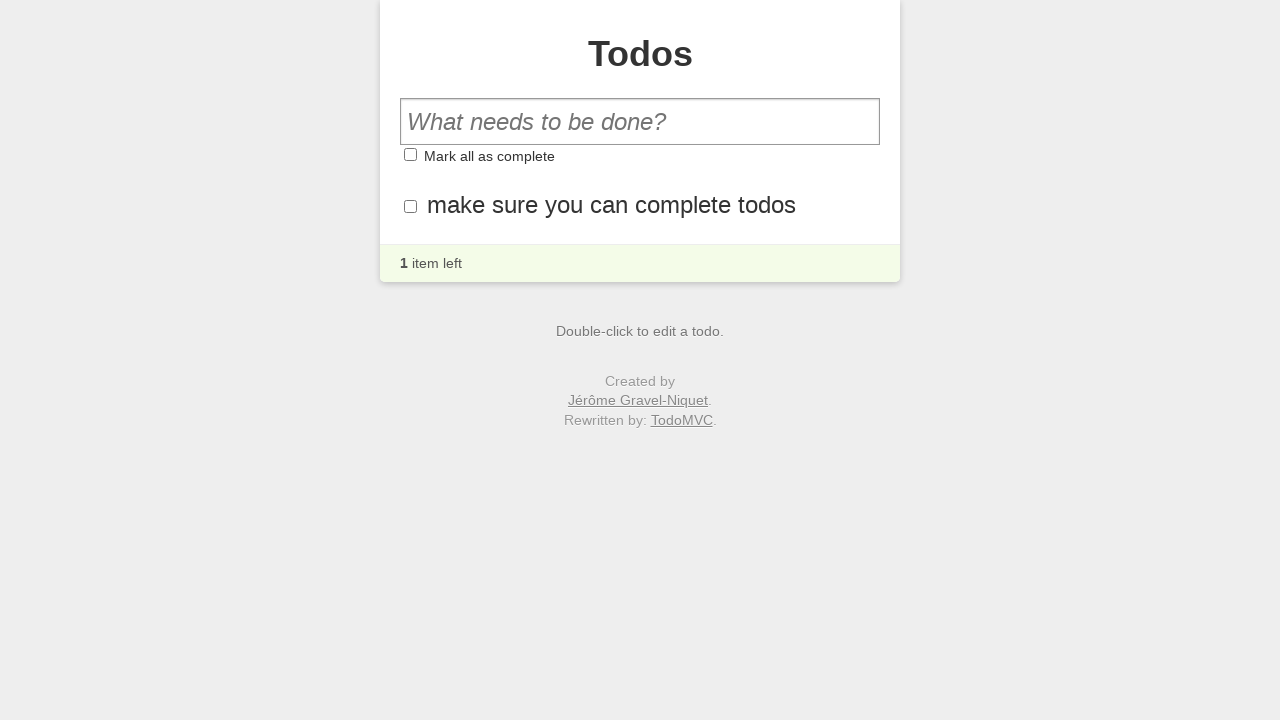

Todo item appeared in the list
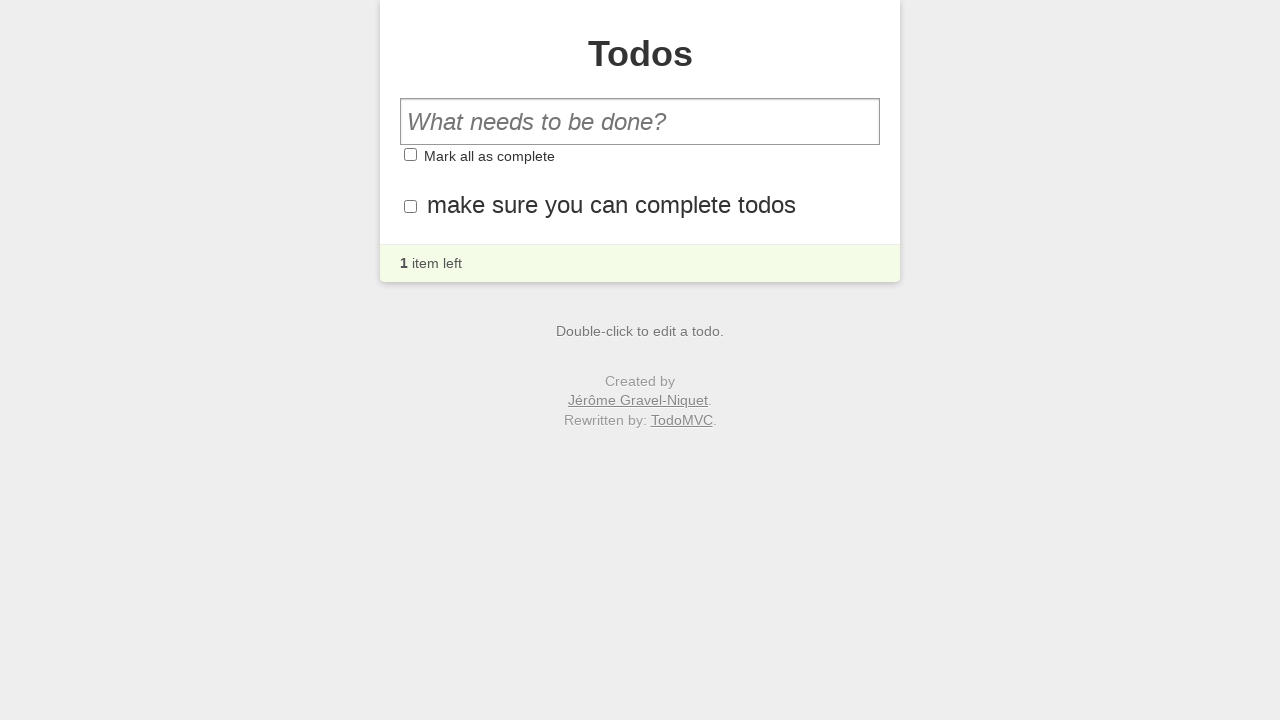

Clicked the checkbox to mark todo as done at (410, 206) on #todo-list li .toggle
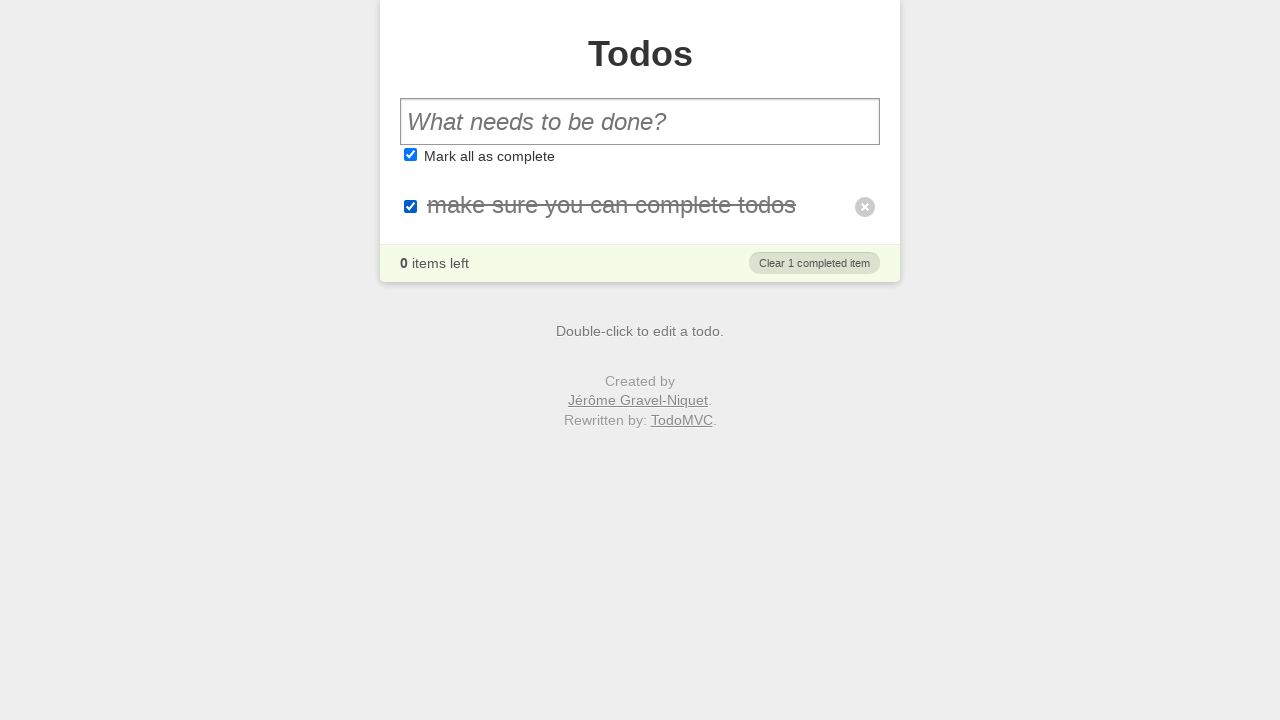

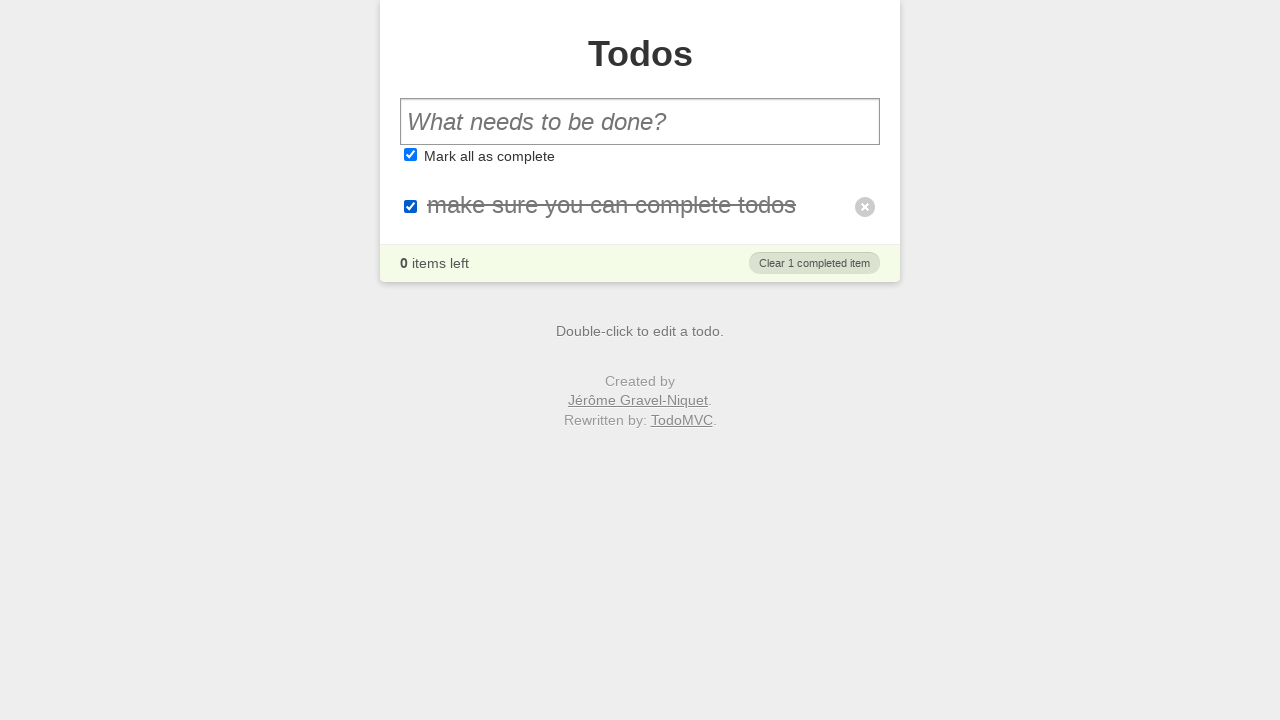